Fills out and submits a form with first name, last name, and email fields

Starting URL: http://secure-retreat-92358.herokuapp.com/

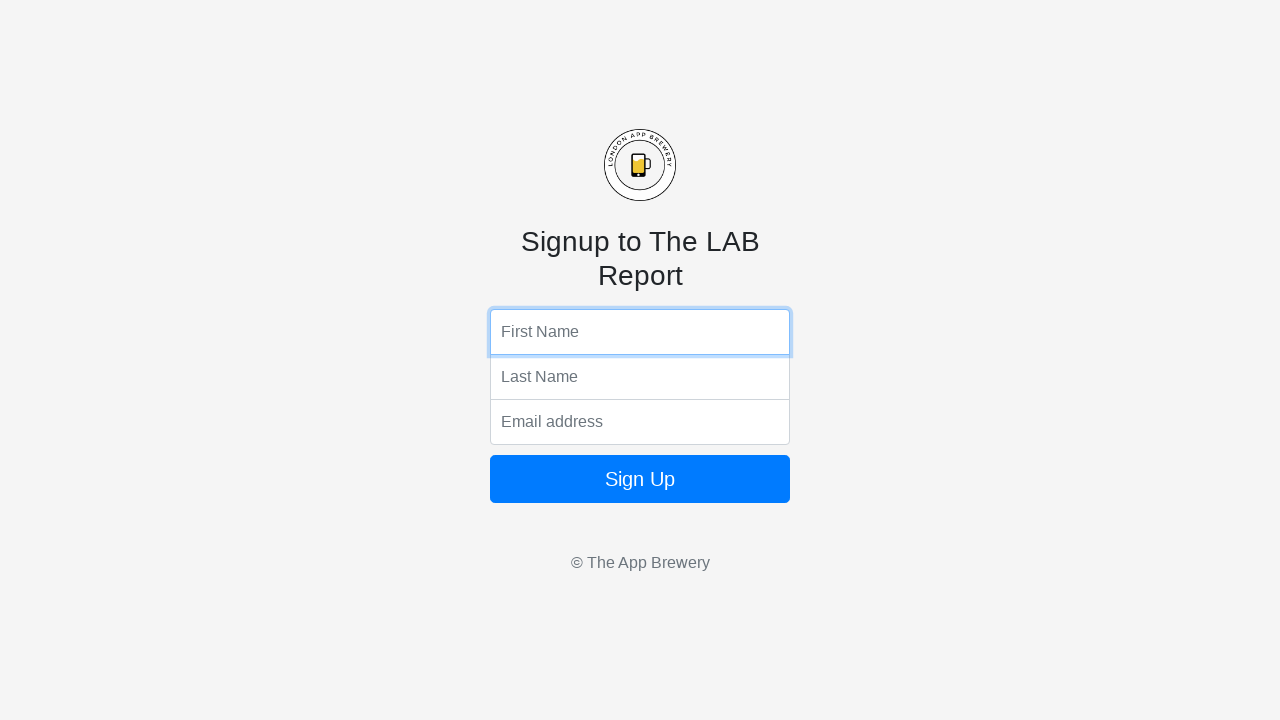

Filled first name field with 'John' on input[name="fName"]
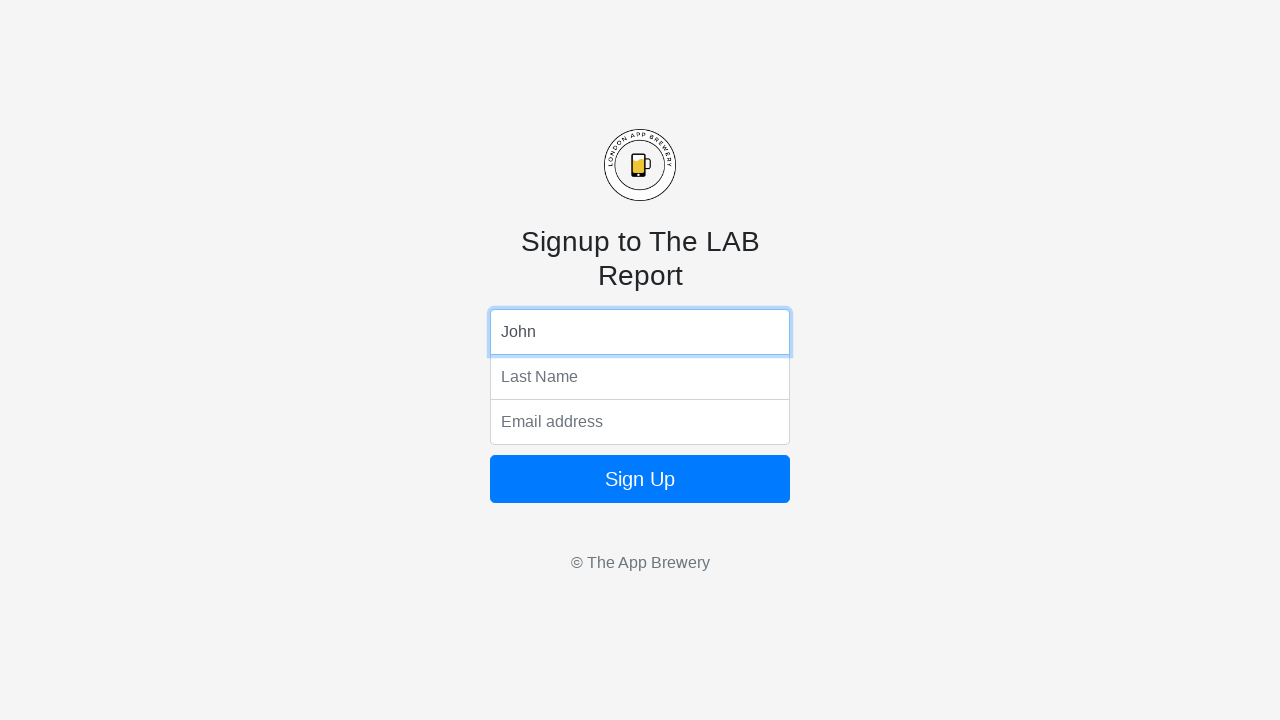

Filled last name field with 'Smith' on input[name="lName"]
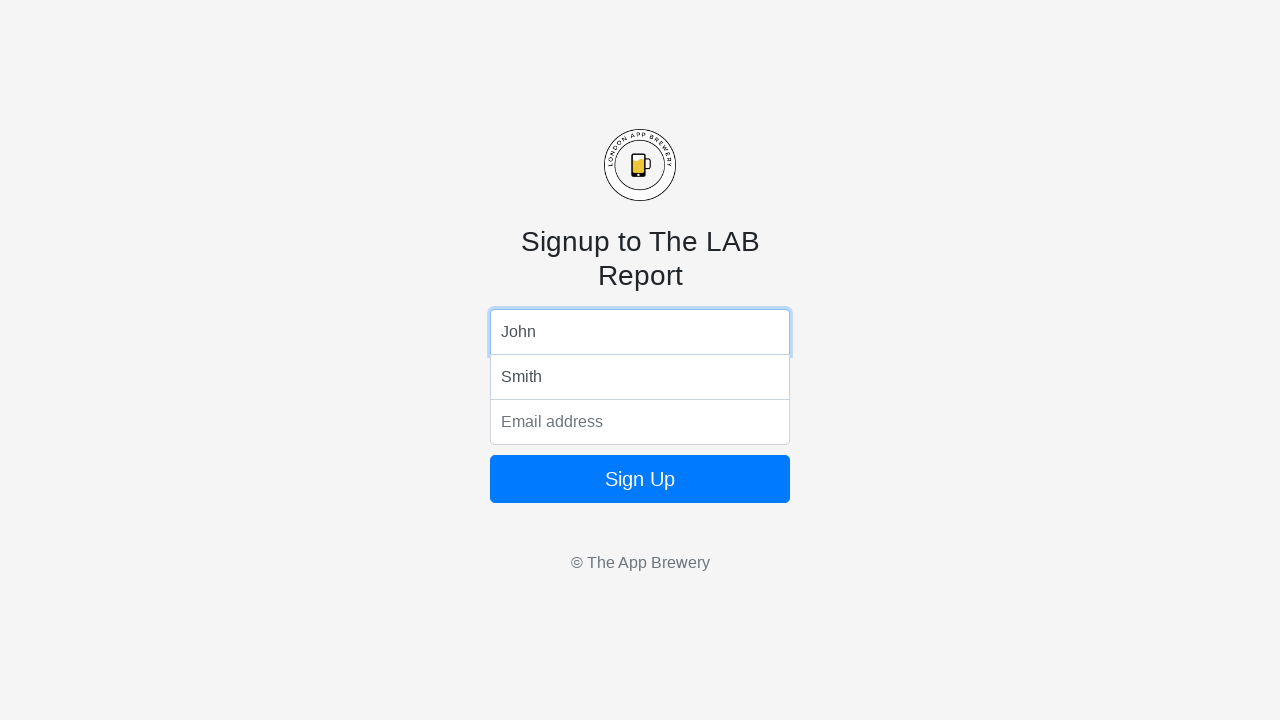

Filled email field with 'john.smith@example.com' on input[name="email"]
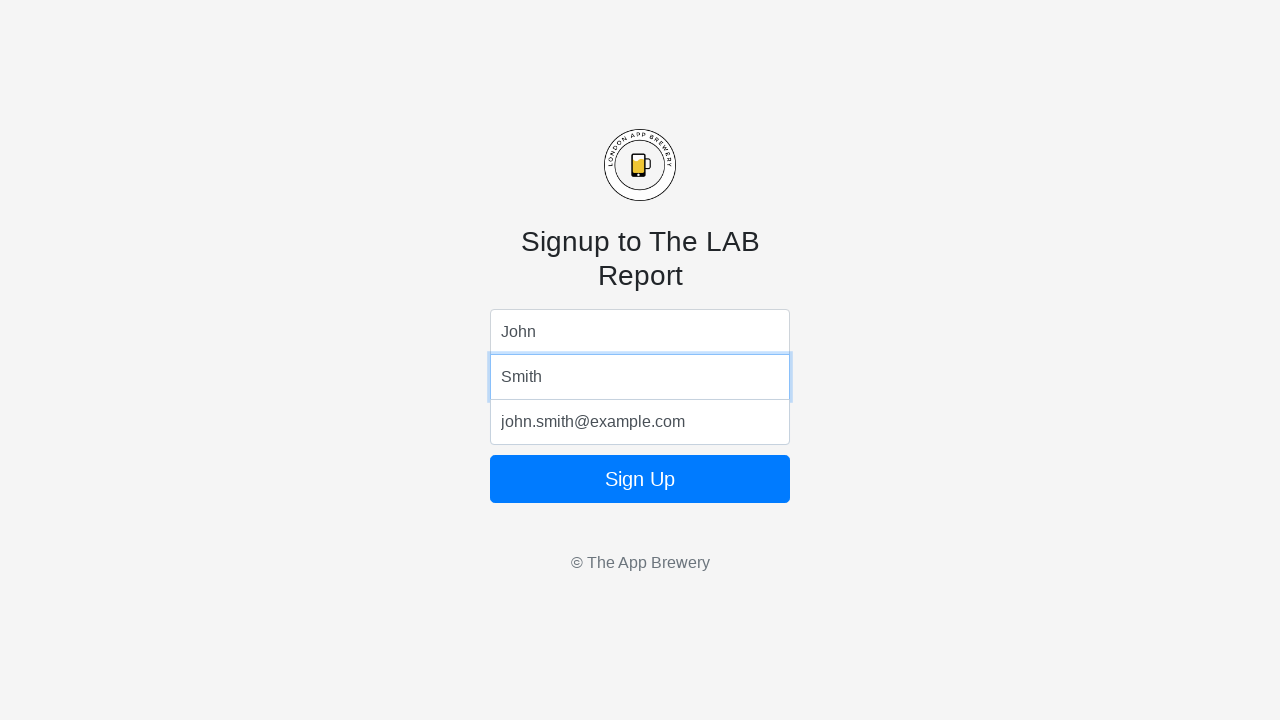

Clicked submit button to submit form at (640, 479) on button
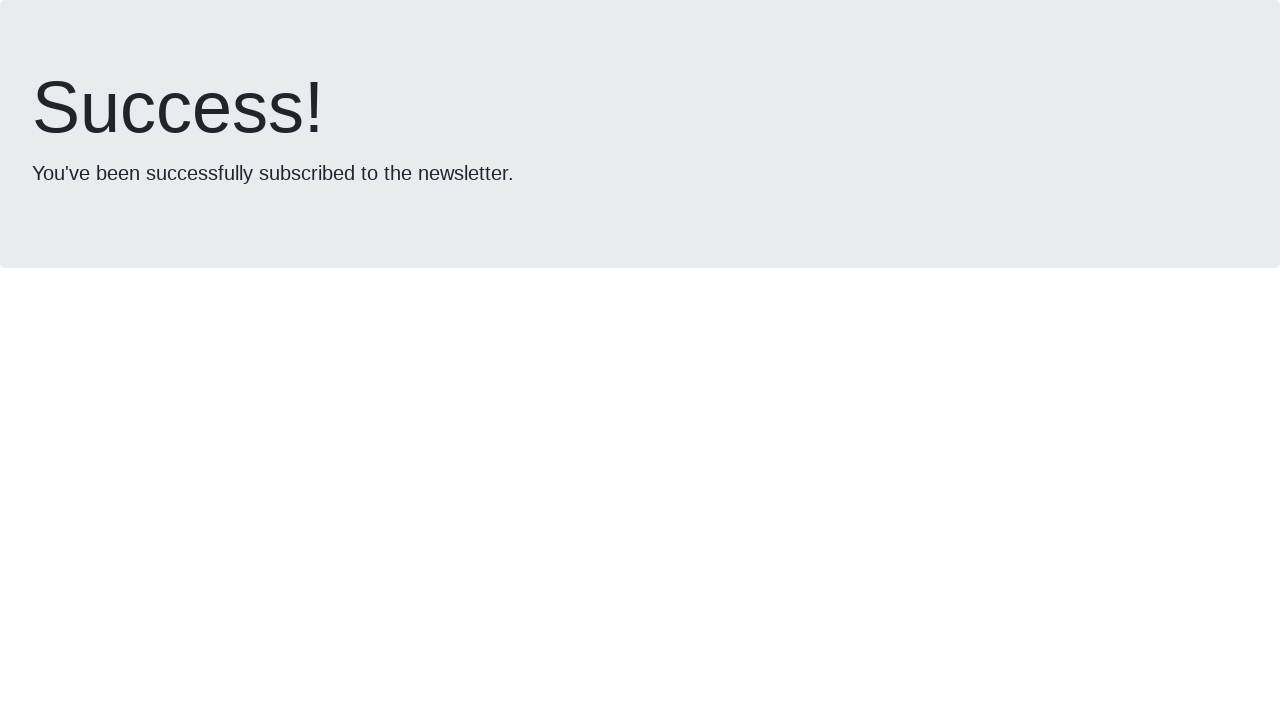

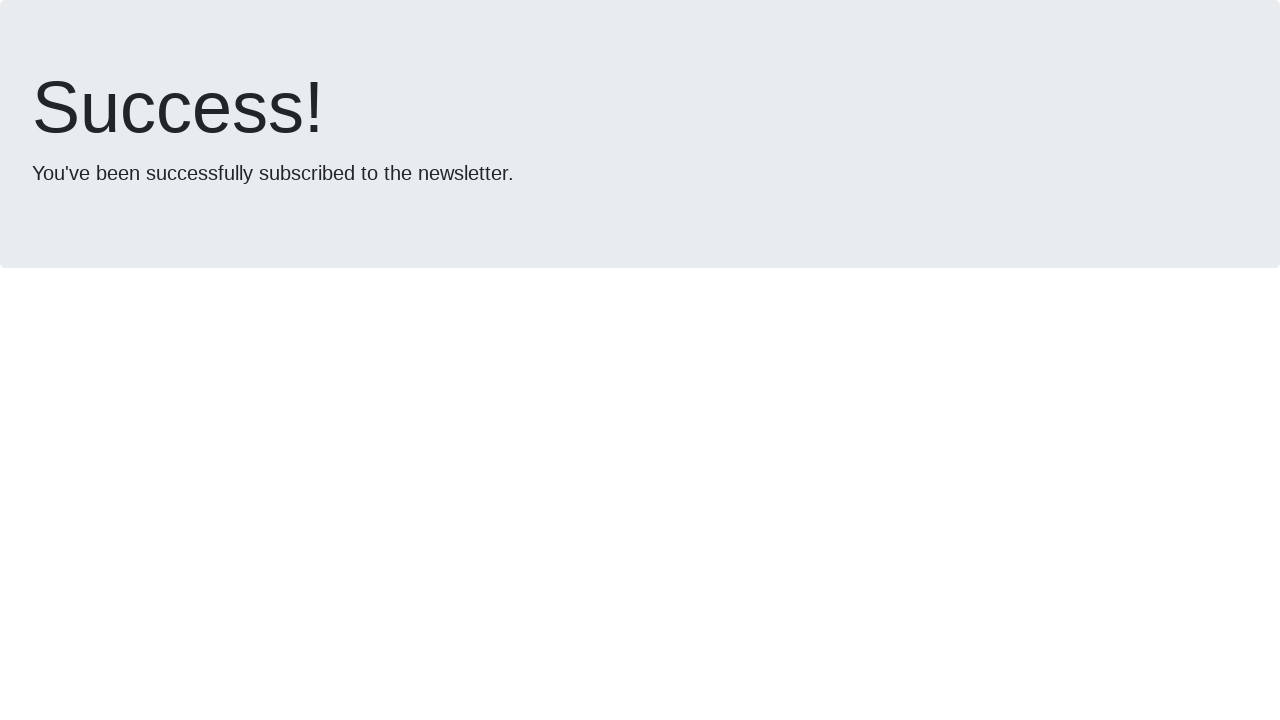